Tests adding a todo item with the text "Selenium Test" to the sample todo application for reporting purposes

Starting URL: https://lambdatest.github.io/sample-todo-app/

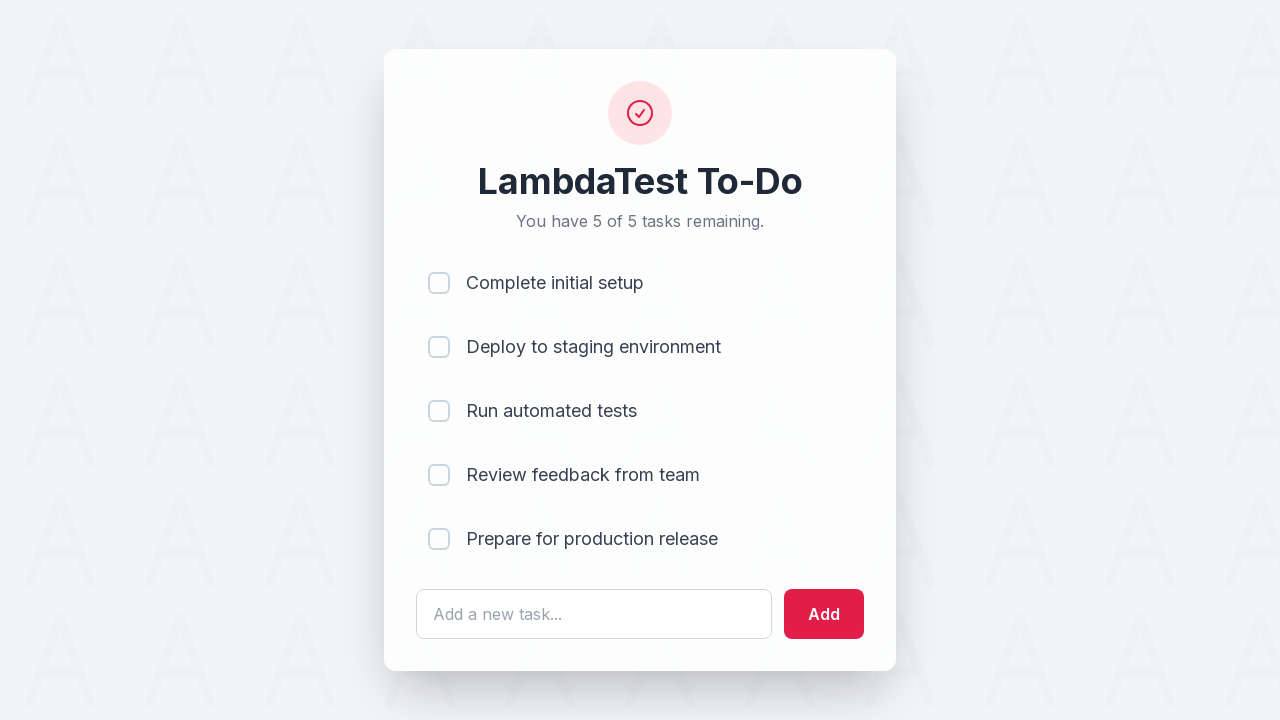

Filled todo input field with 'Selenium Test' on #sampletodotext
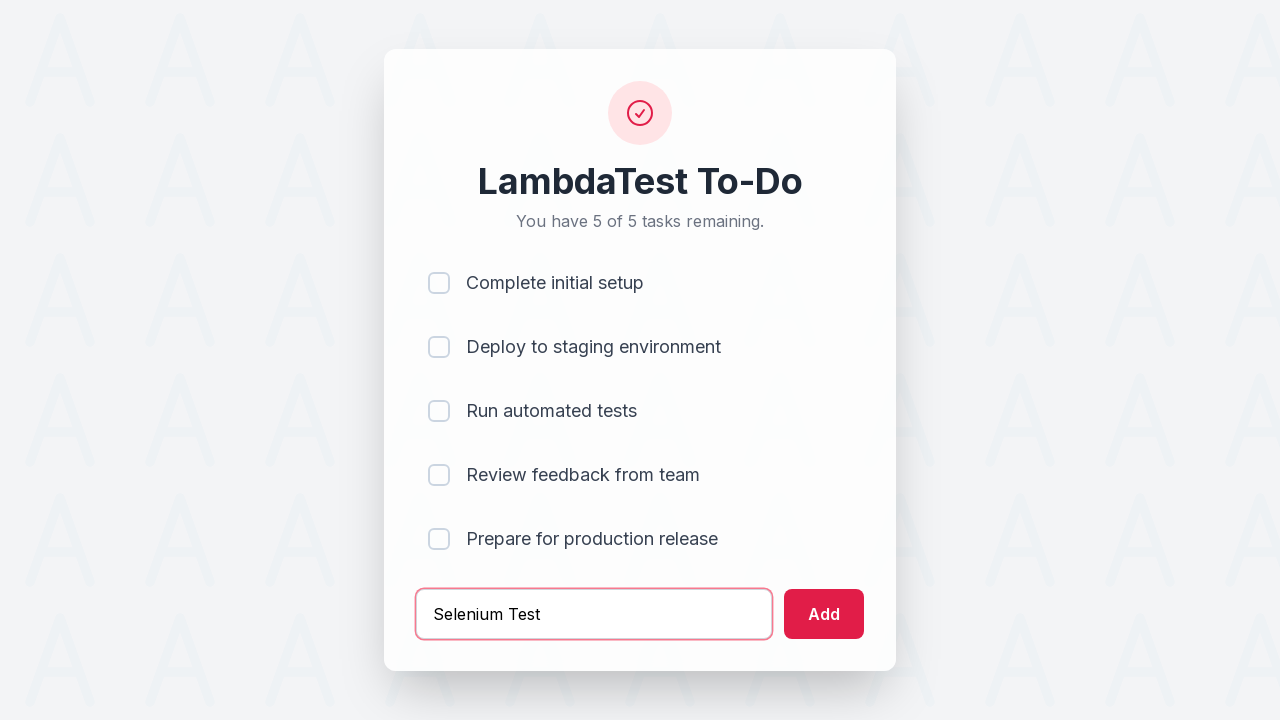

Pressed Enter to add the todo item on #sampletodotext
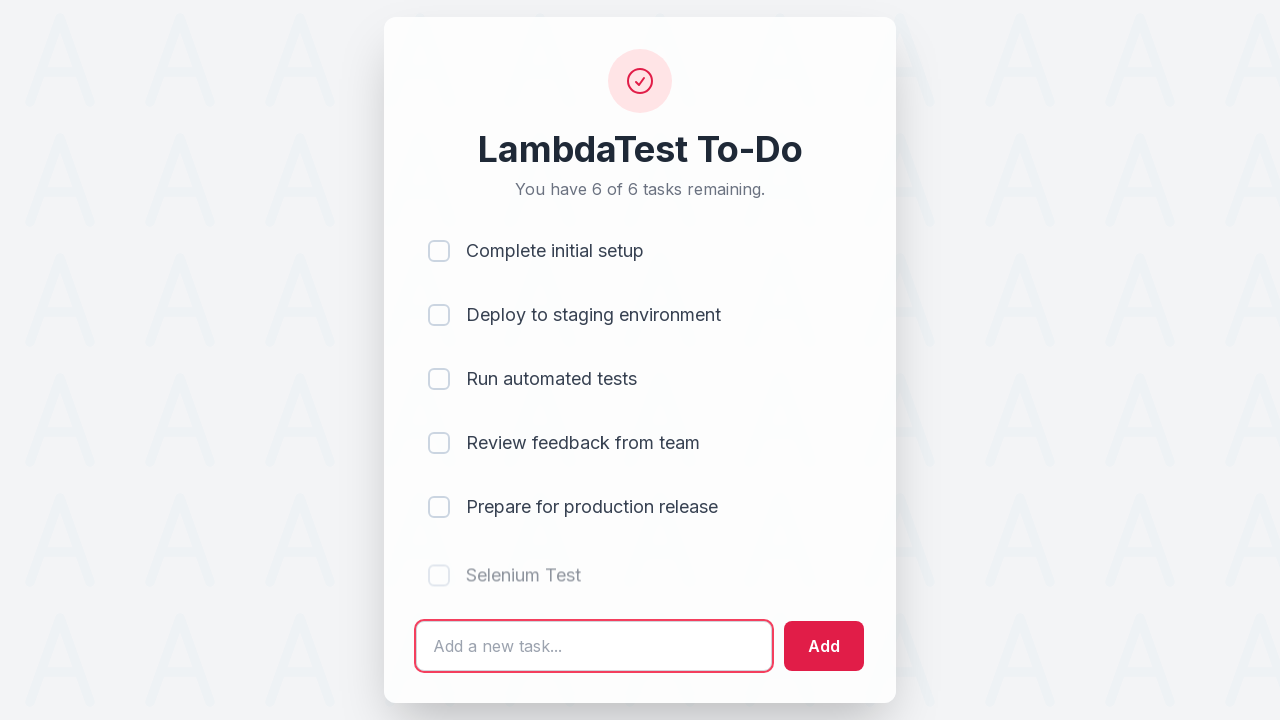

New todo item appeared in the list
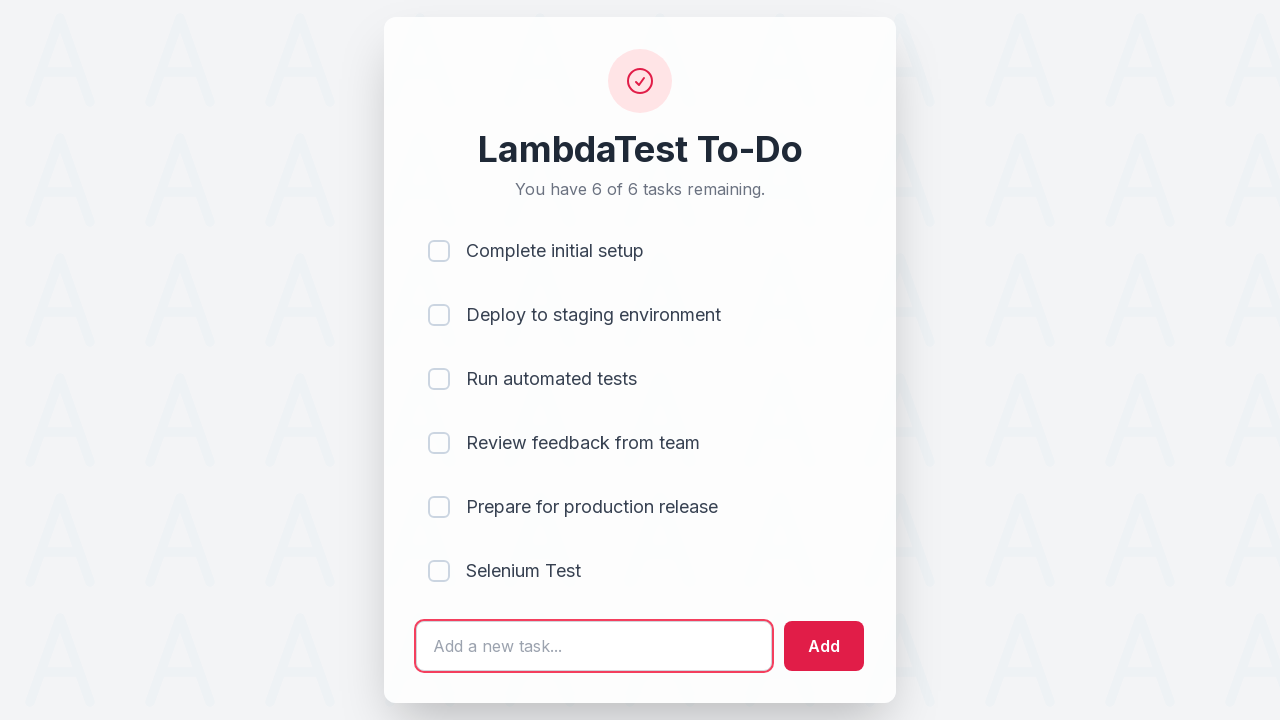

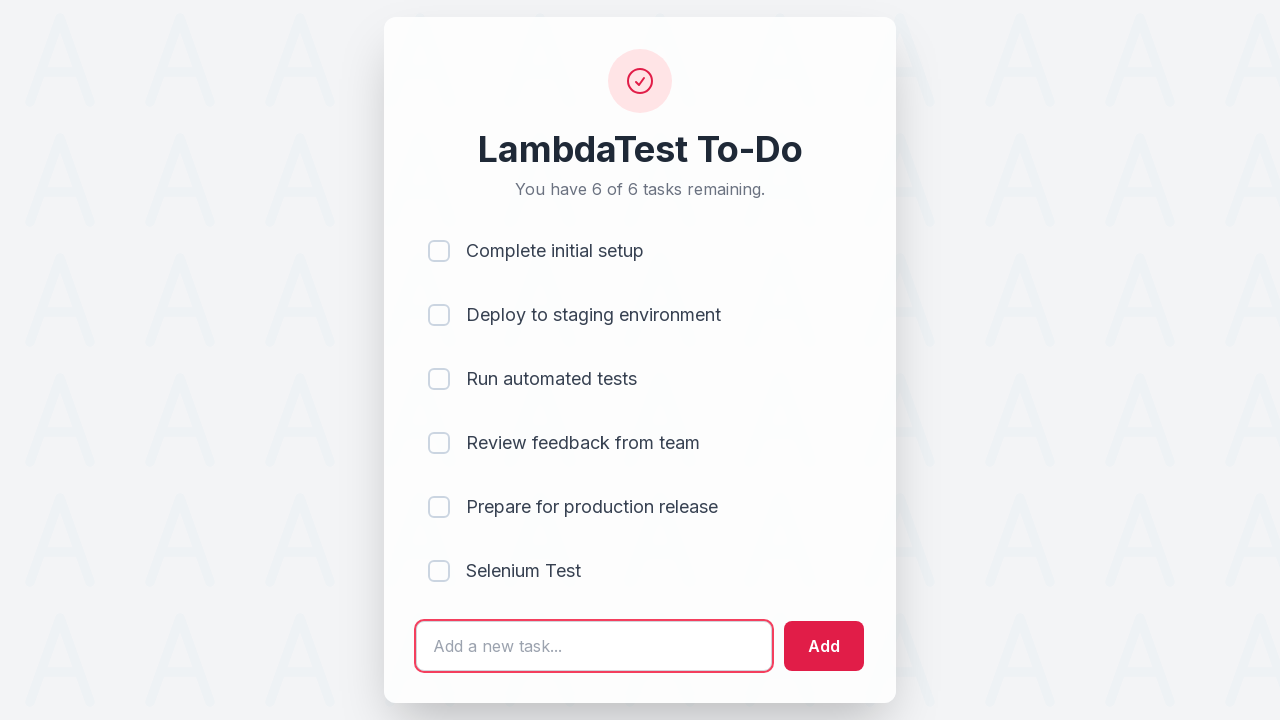